Tests scrolling by specific coordinates on the page

Starting URL: http://v.sogou.com

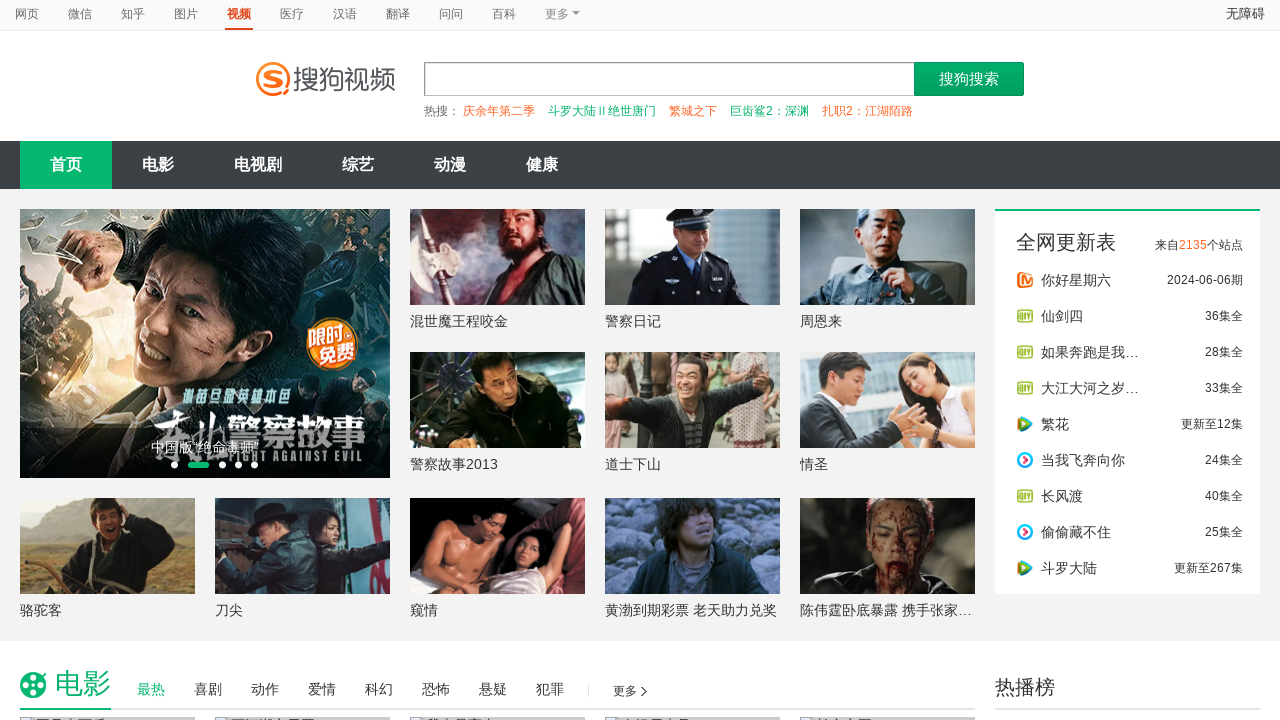

Scrolled page up by 800 pixels using coordinates
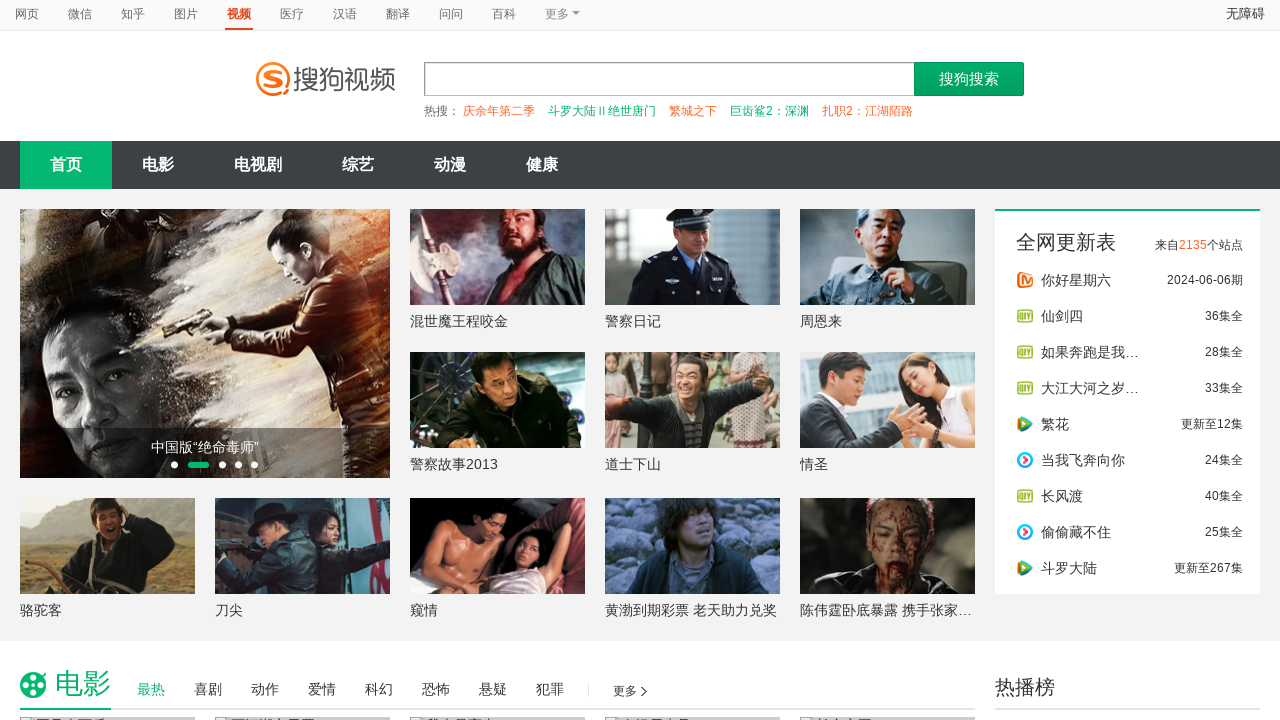

Waited 3 seconds for scroll animation to complete
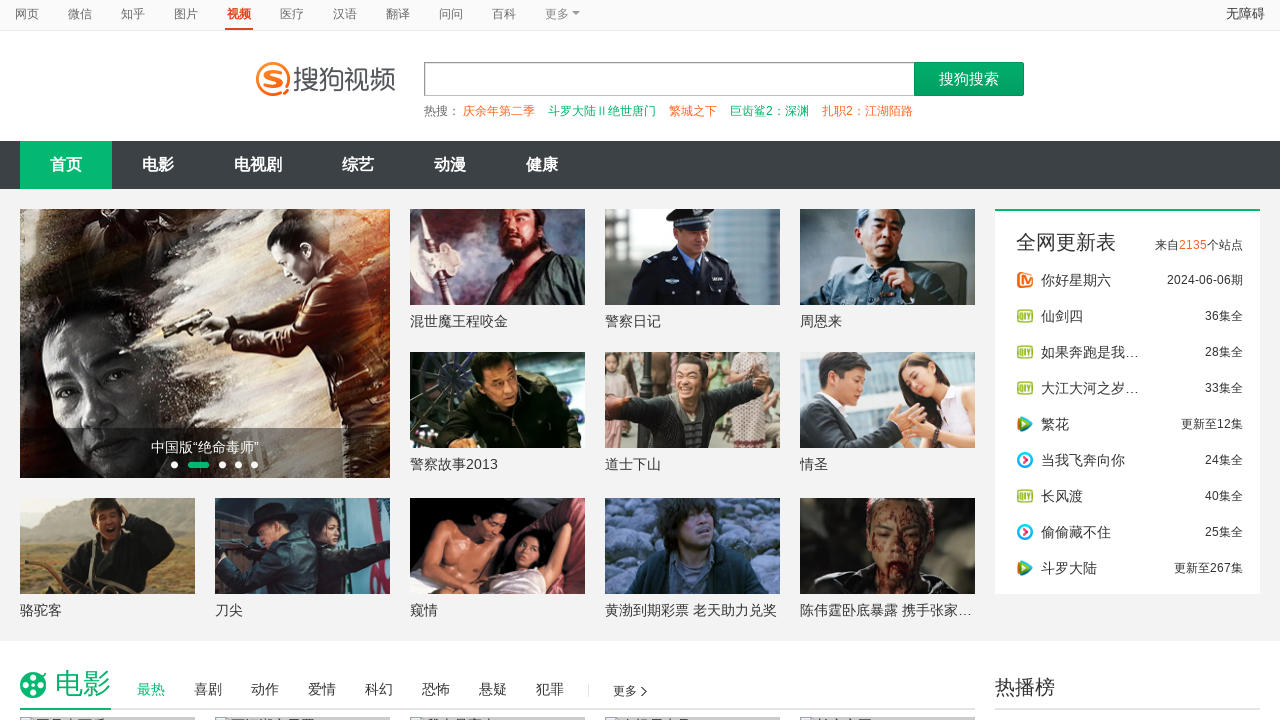

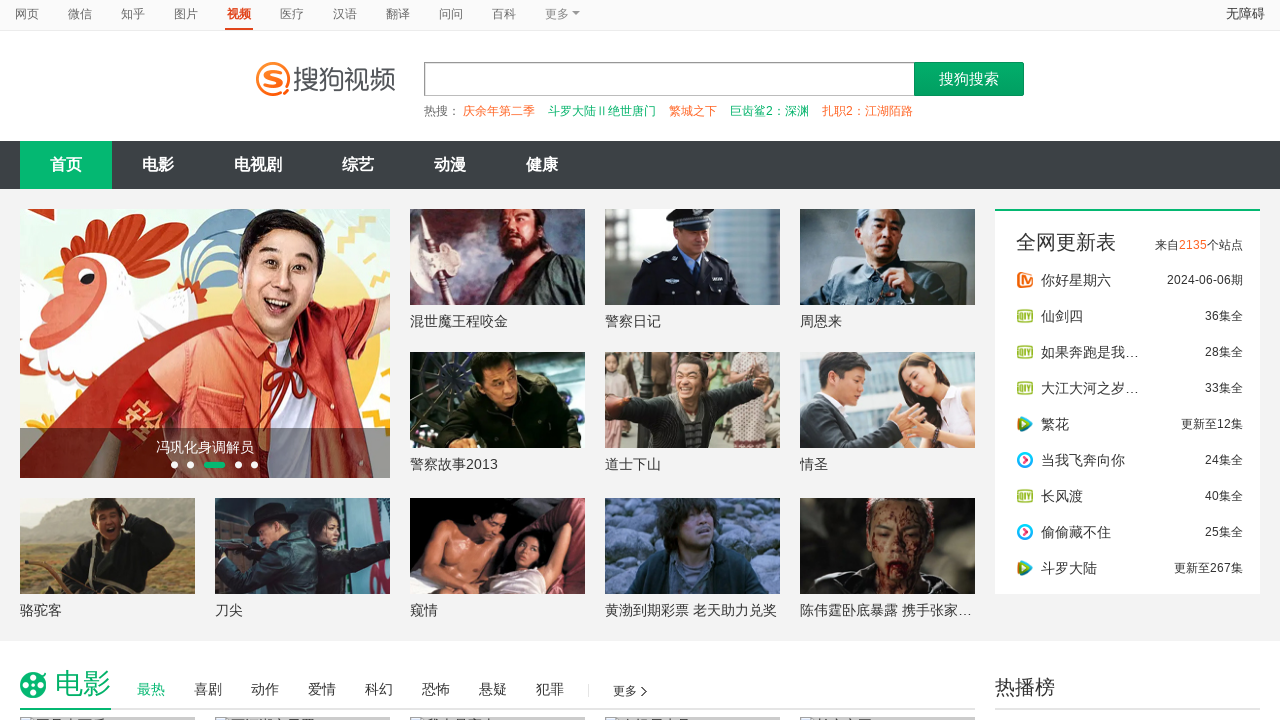